Tests displaying only completed items using the Completed filter

Starting URL: https://demo.playwright.dev/todomvc

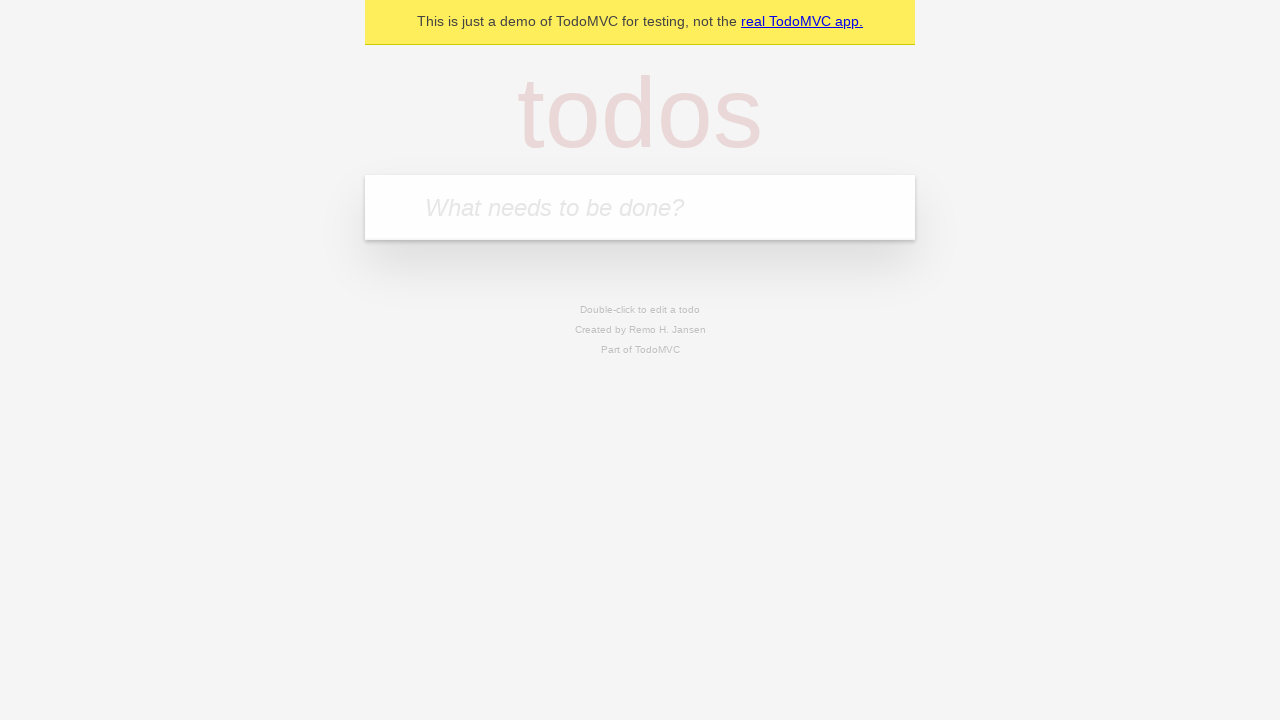

Filled todo input with 'buy some cheese' on internal:attr=[placeholder="What needs to be done?"i]
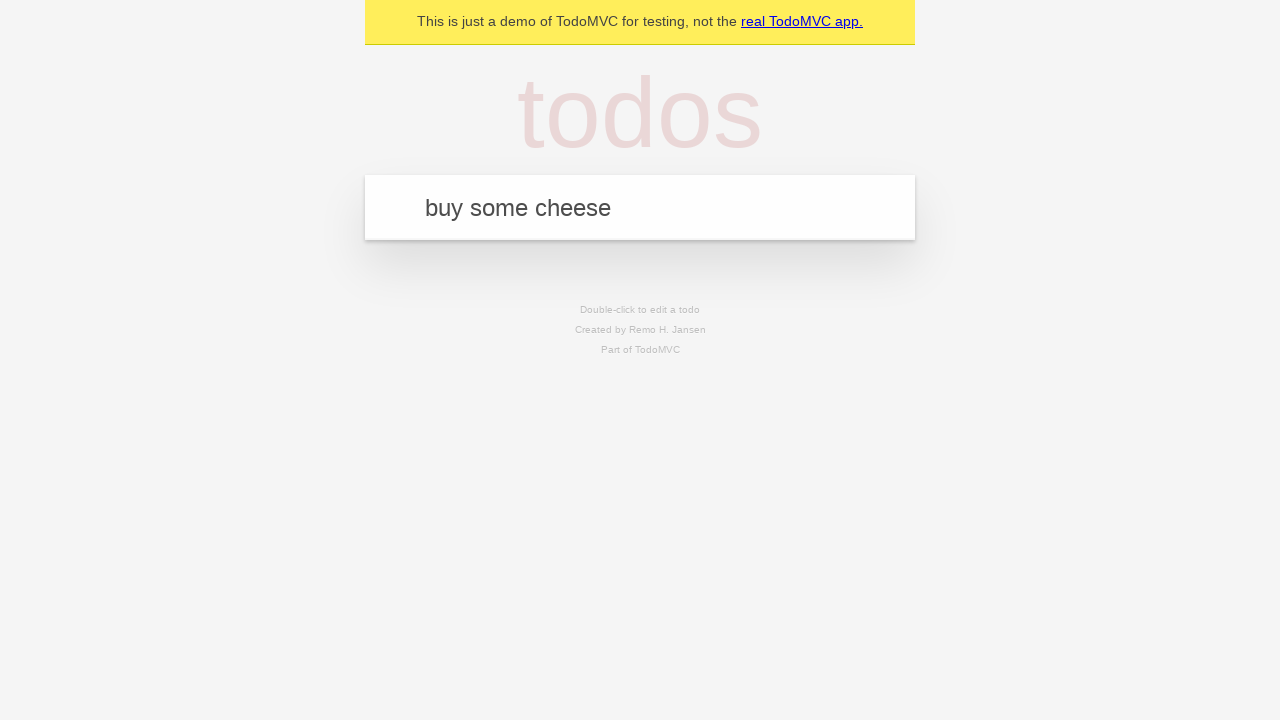

Pressed Enter to add first todo on internal:attr=[placeholder="What needs to be done?"i]
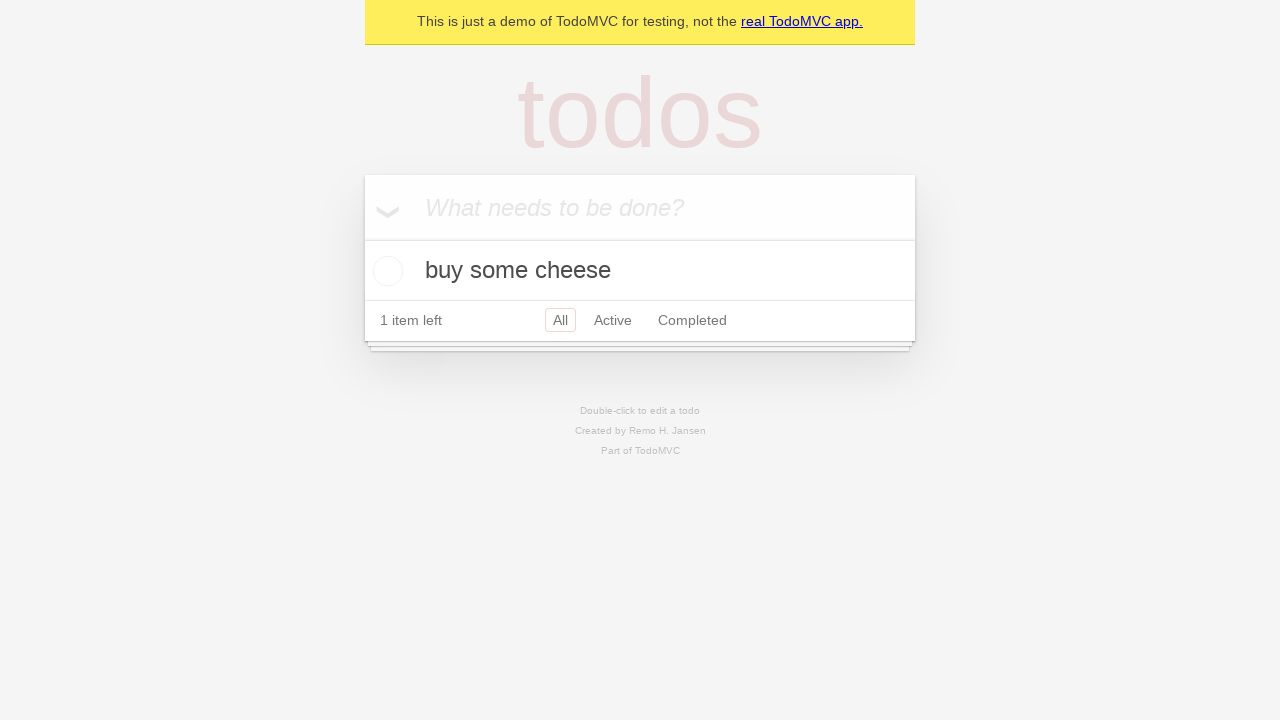

Filled todo input with 'feed the cat' on internal:attr=[placeholder="What needs to be done?"i]
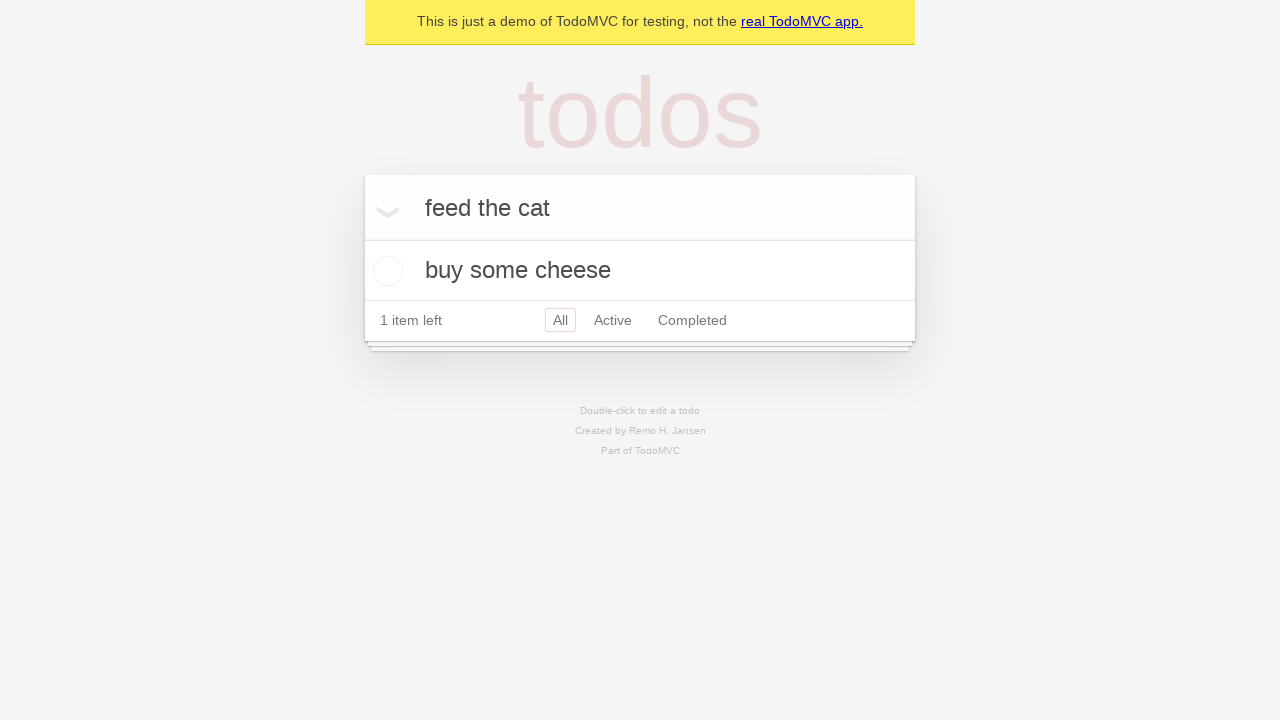

Pressed Enter to add second todo on internal:attr=[placeholder="What needs to be done?"i]
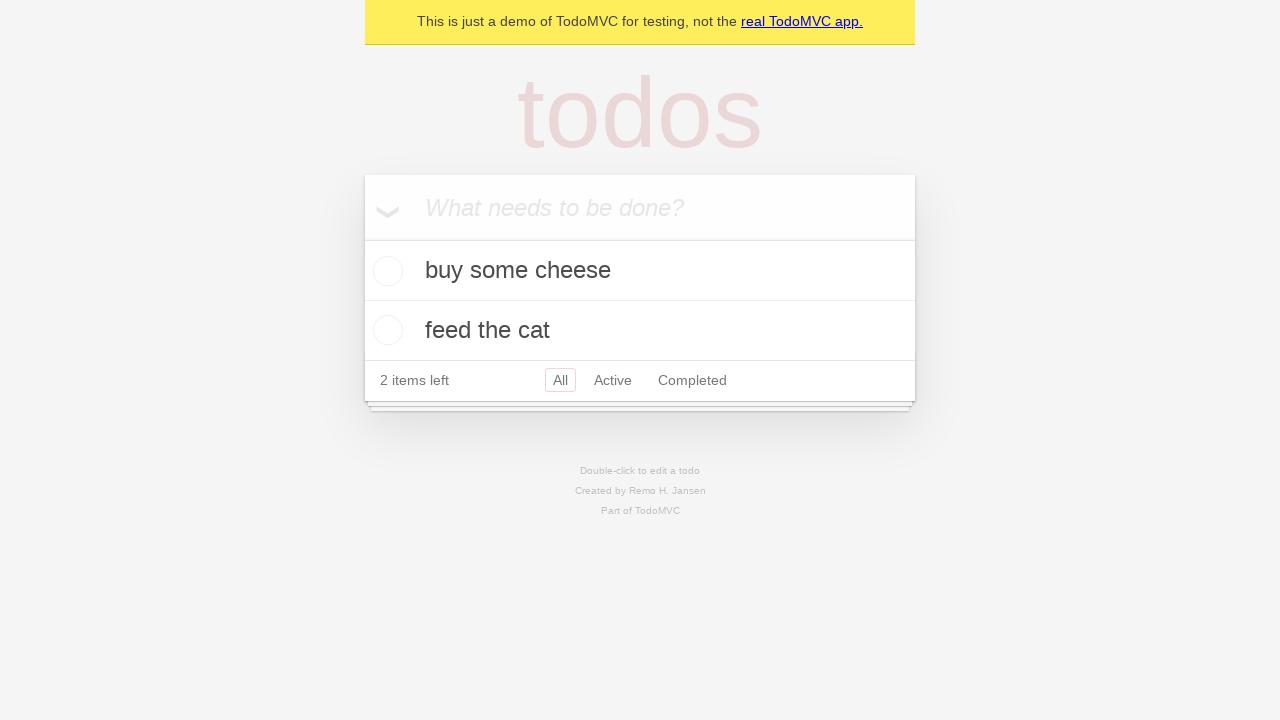

Filled todo input with 'book a doctors appointment' on internal:attr=[placeholder="What needs to be done?"i]
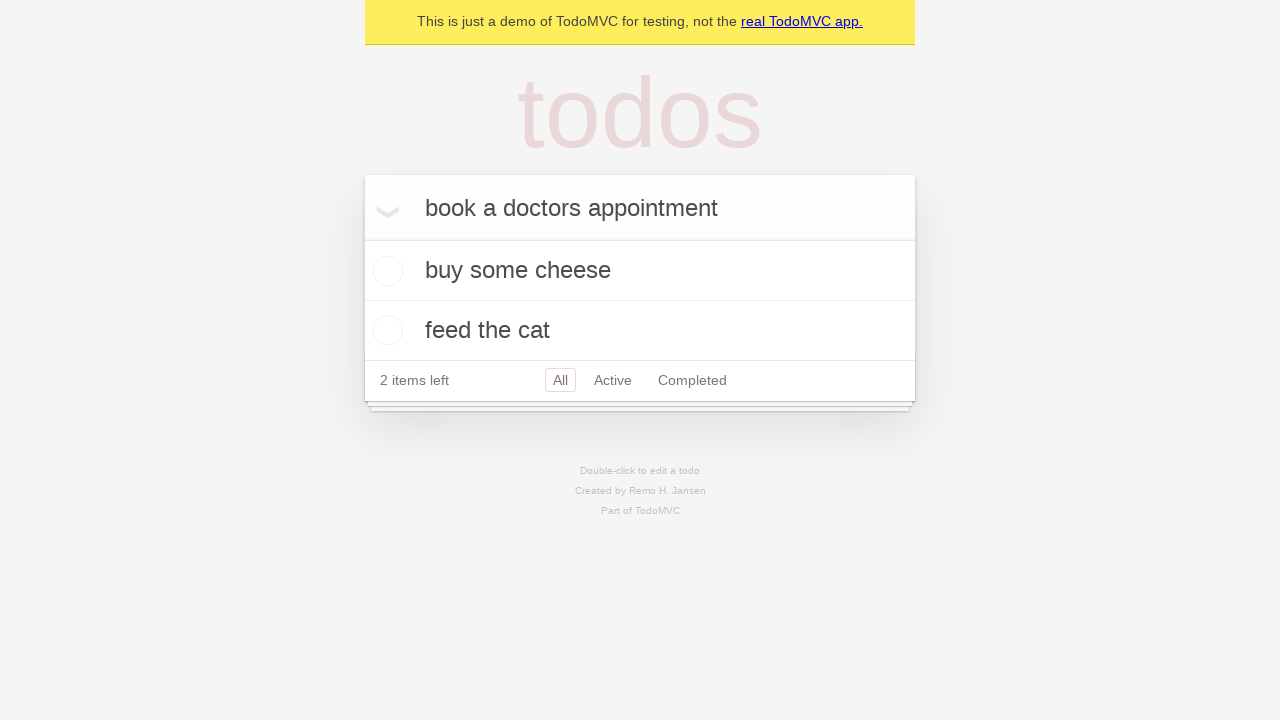

Pressed Enter to add third todo on internal:attr=[placeholder="What needs to be done?"i]
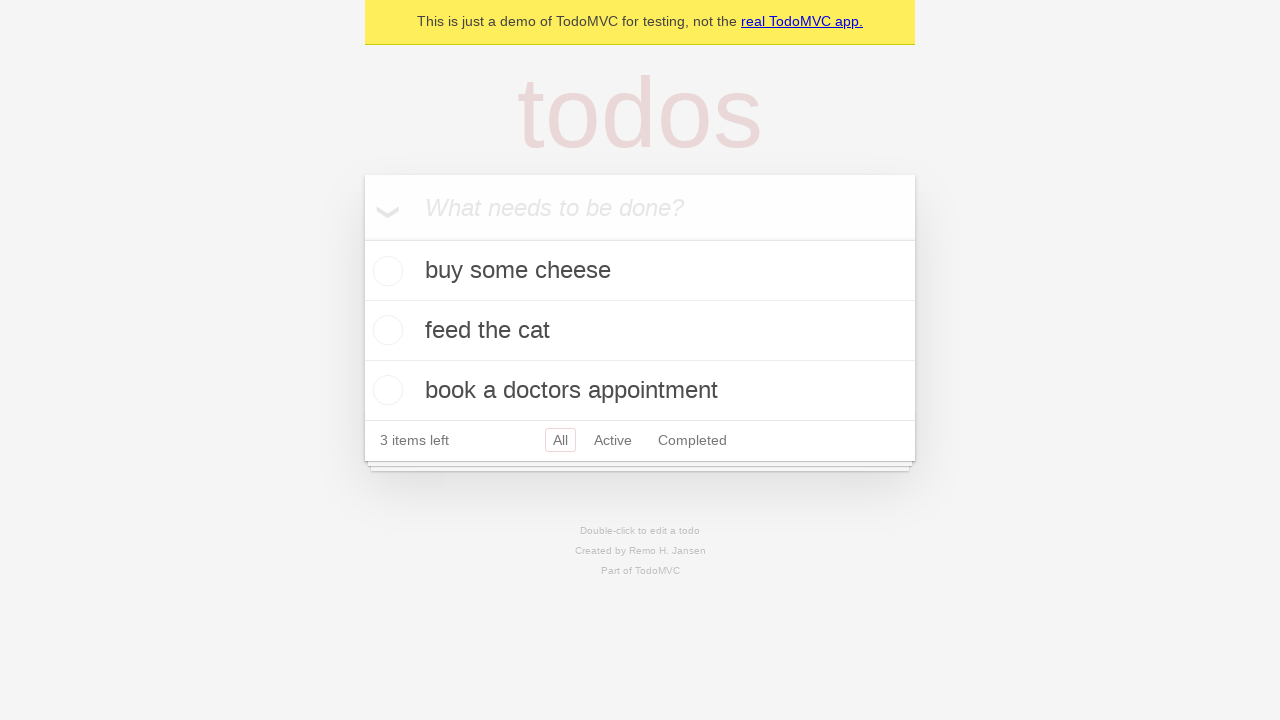

Checked the second todo item as completed at (385, 330) on internal:testid=[data-testid="todo-item"s] >> nth=1 >> internal:role=checkbox
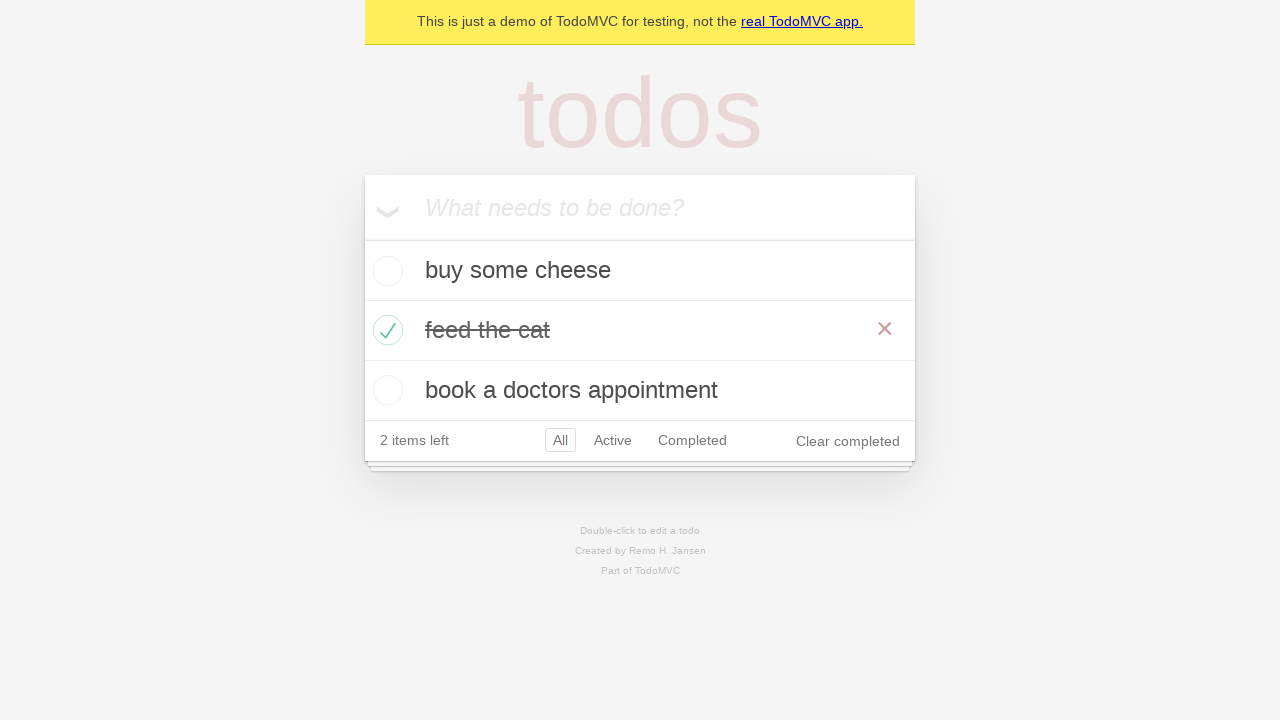

Clicked the Completed filter to display only completed items at (692, 440) on internal:role=link[name="Completed"i]
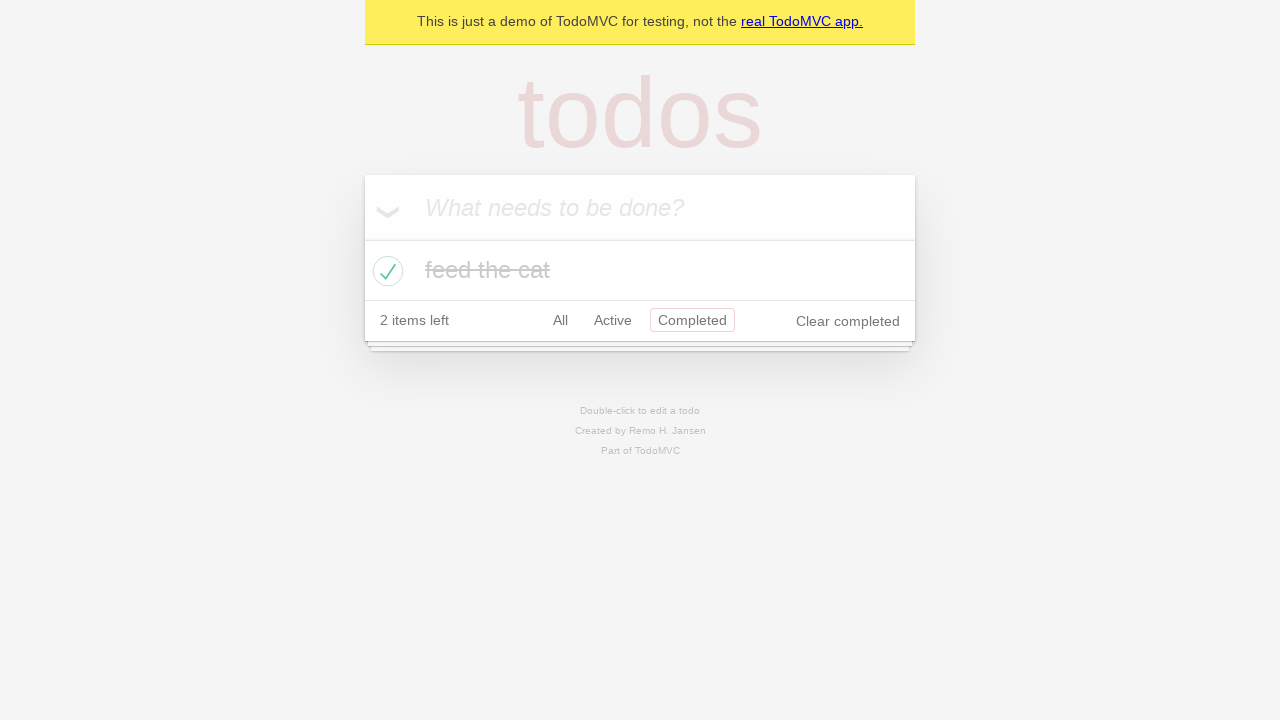

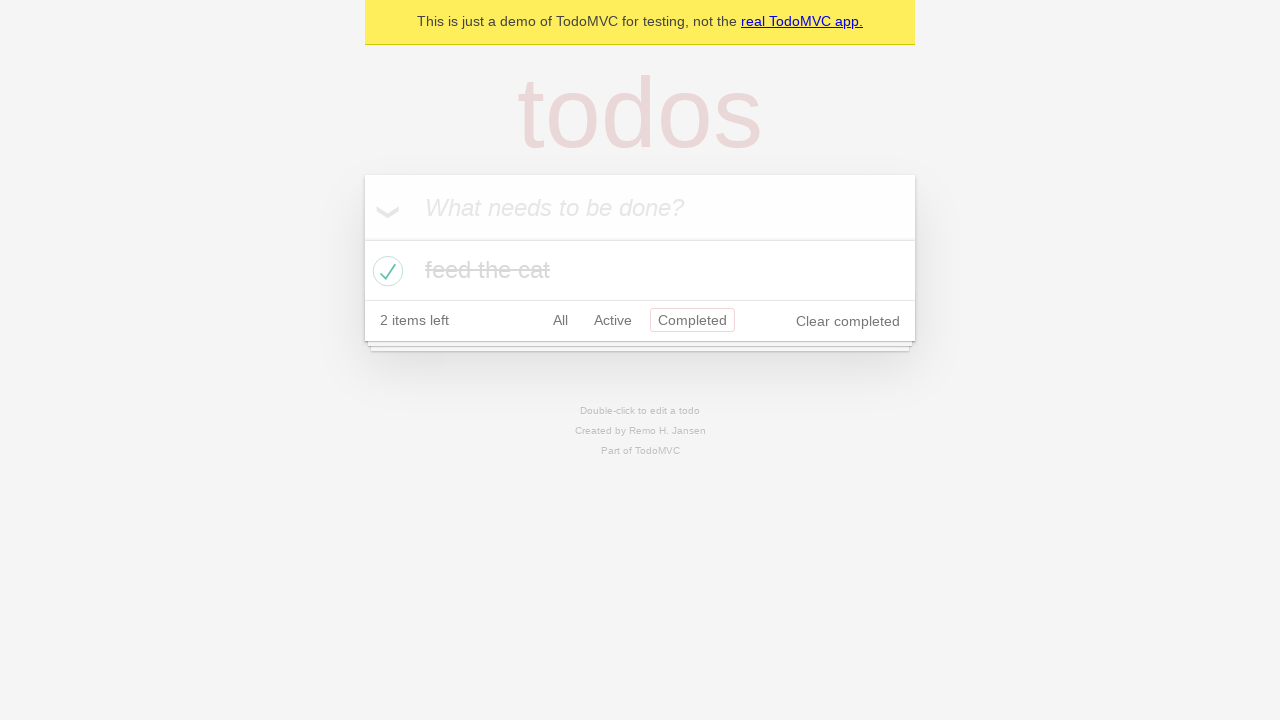